Navigates to the redBus India homepage and verifies the page loads correctly by checking the page title

Starting URL: https://www.redbus.in/

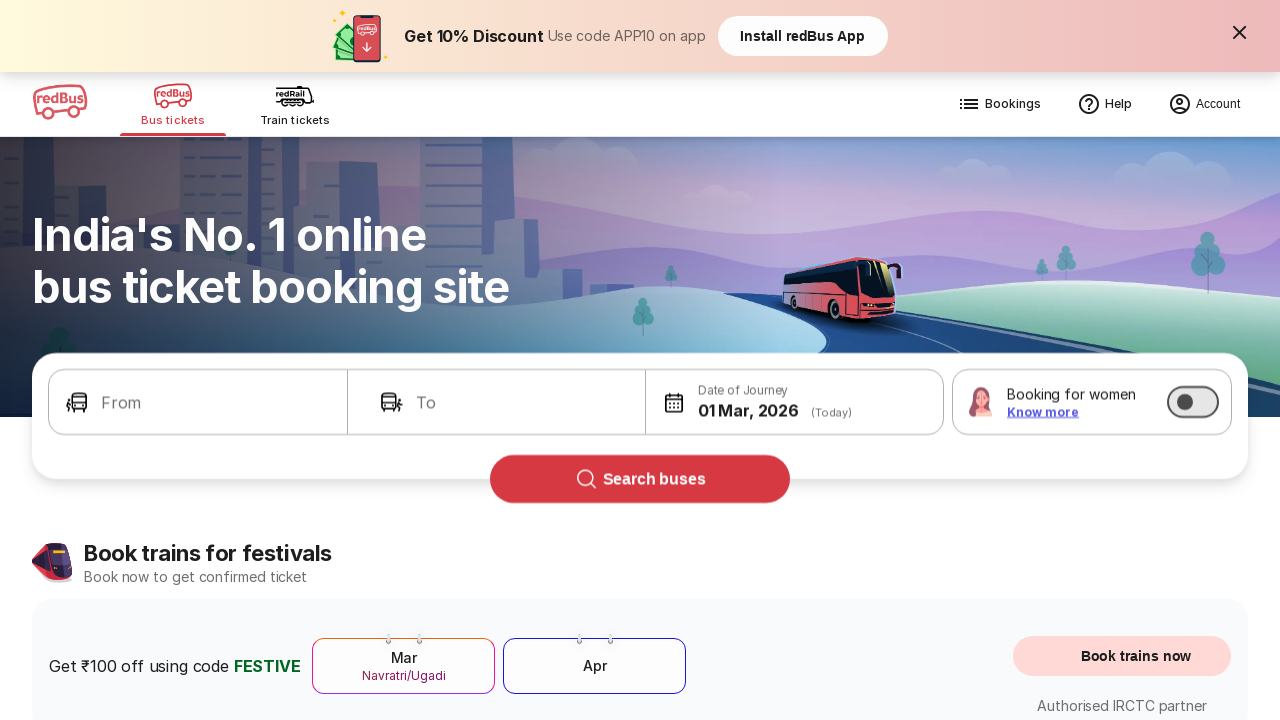

Navigated to redBus India homepage
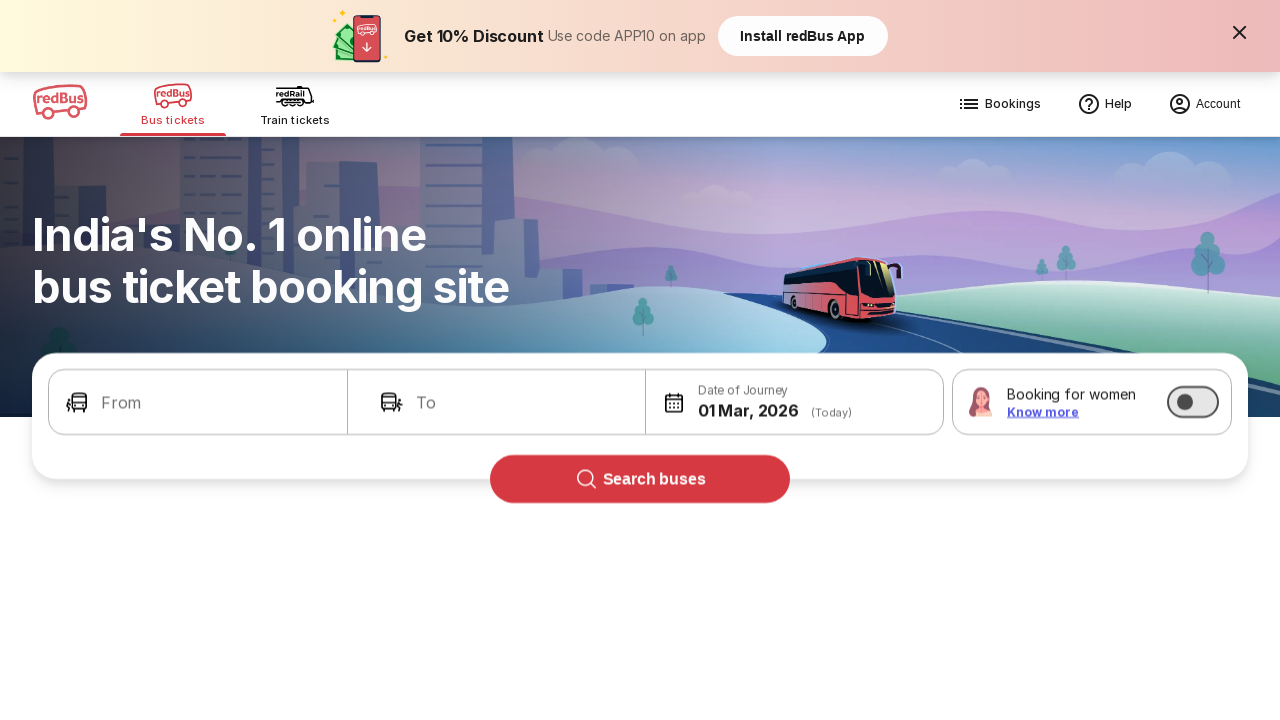

Page DOM content loaded completely
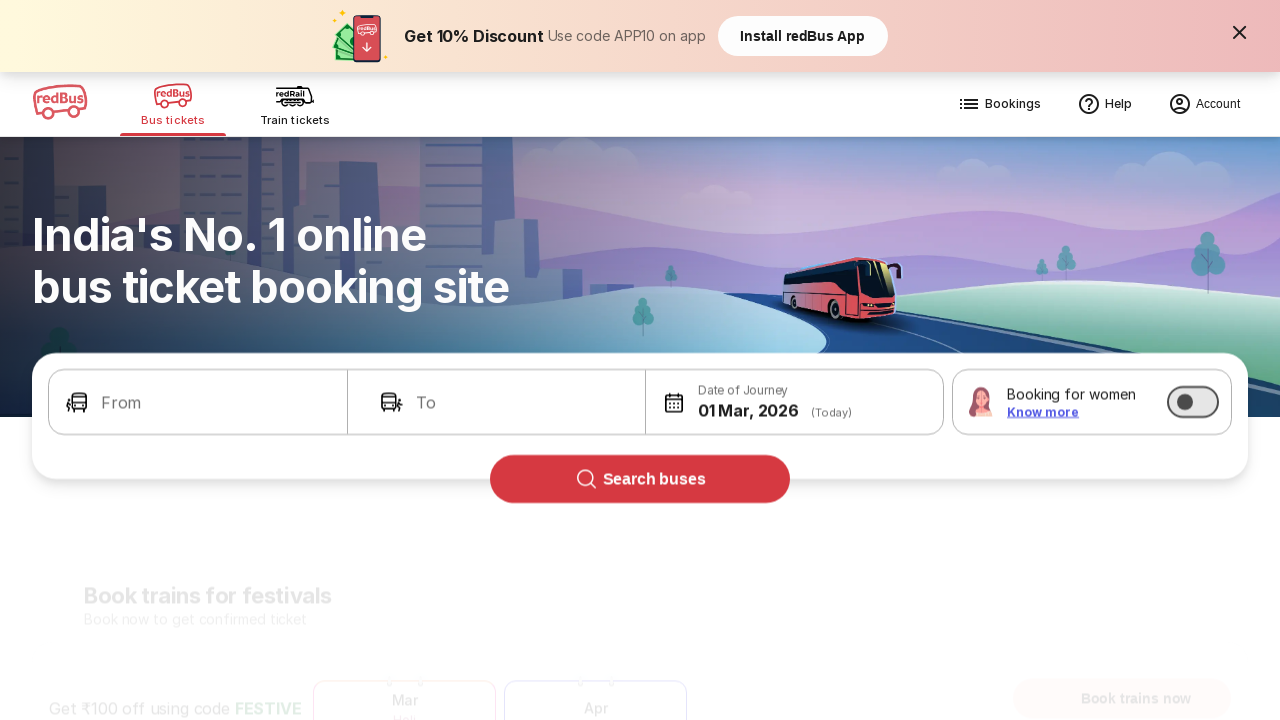

Retrieved page title: Bus Booking Online and Train Tickets at Lowest Price - redBus
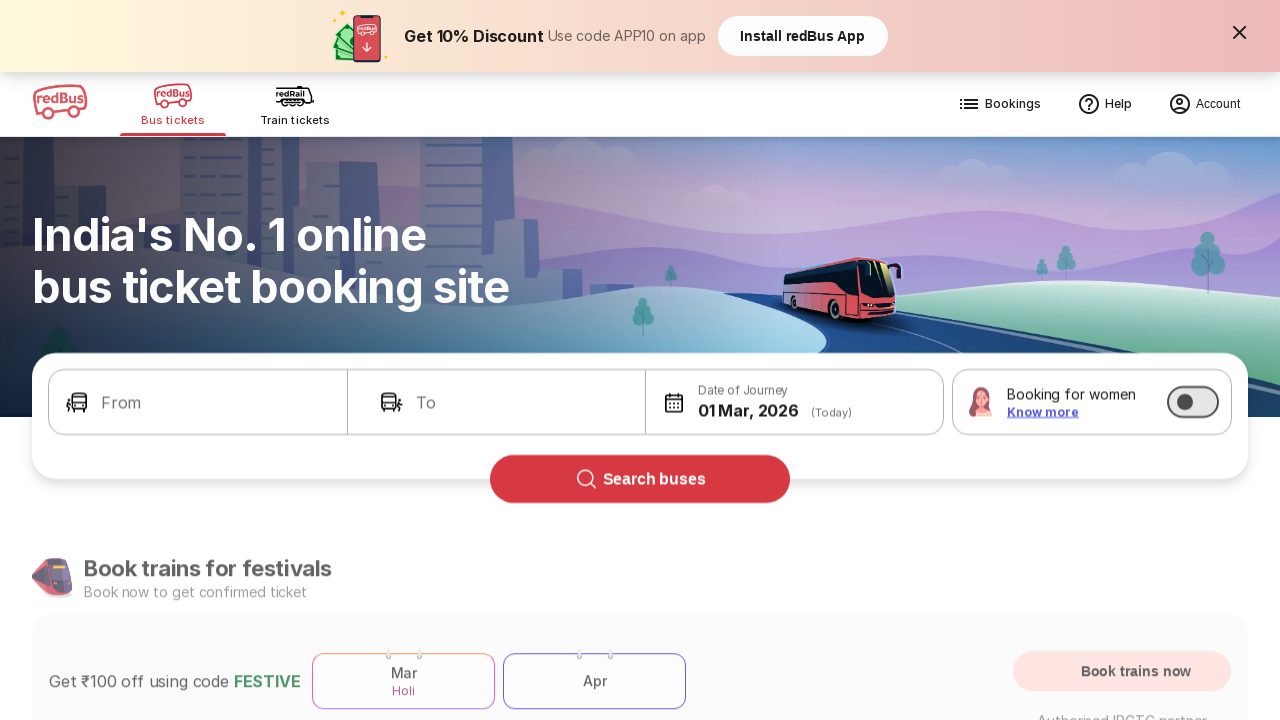

Page title verification passed - redBus homepage loaded correctly
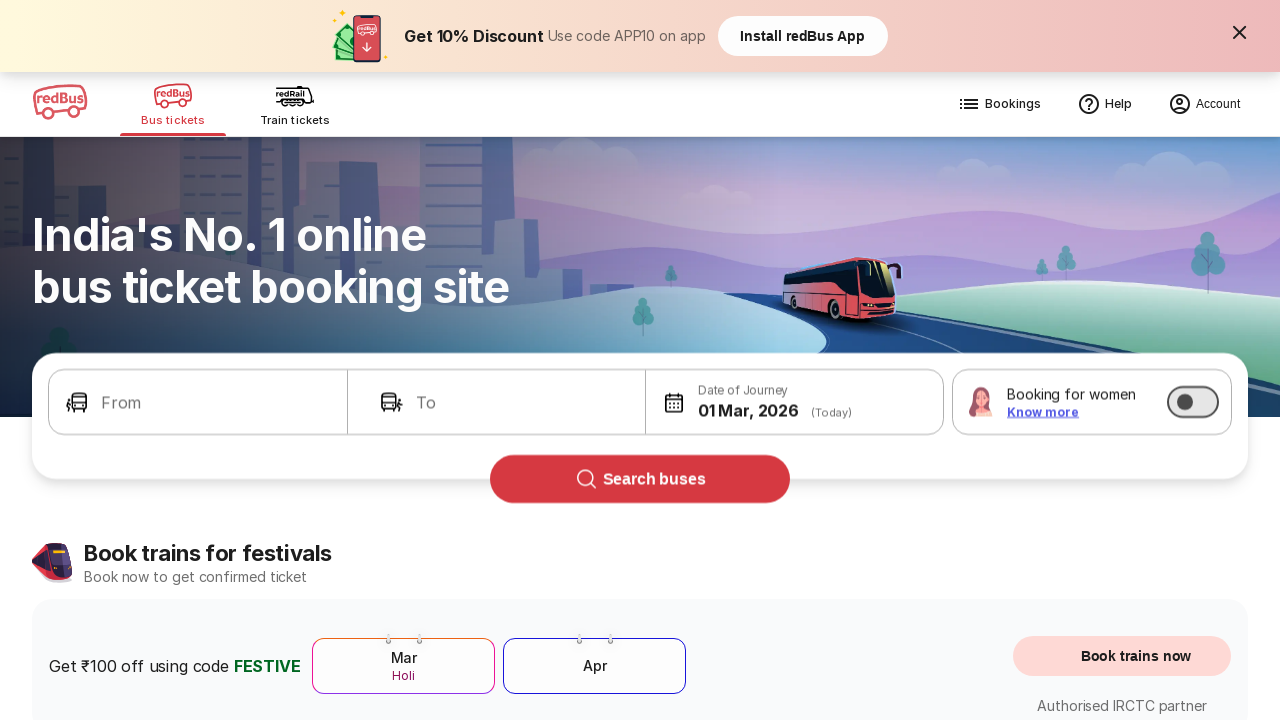

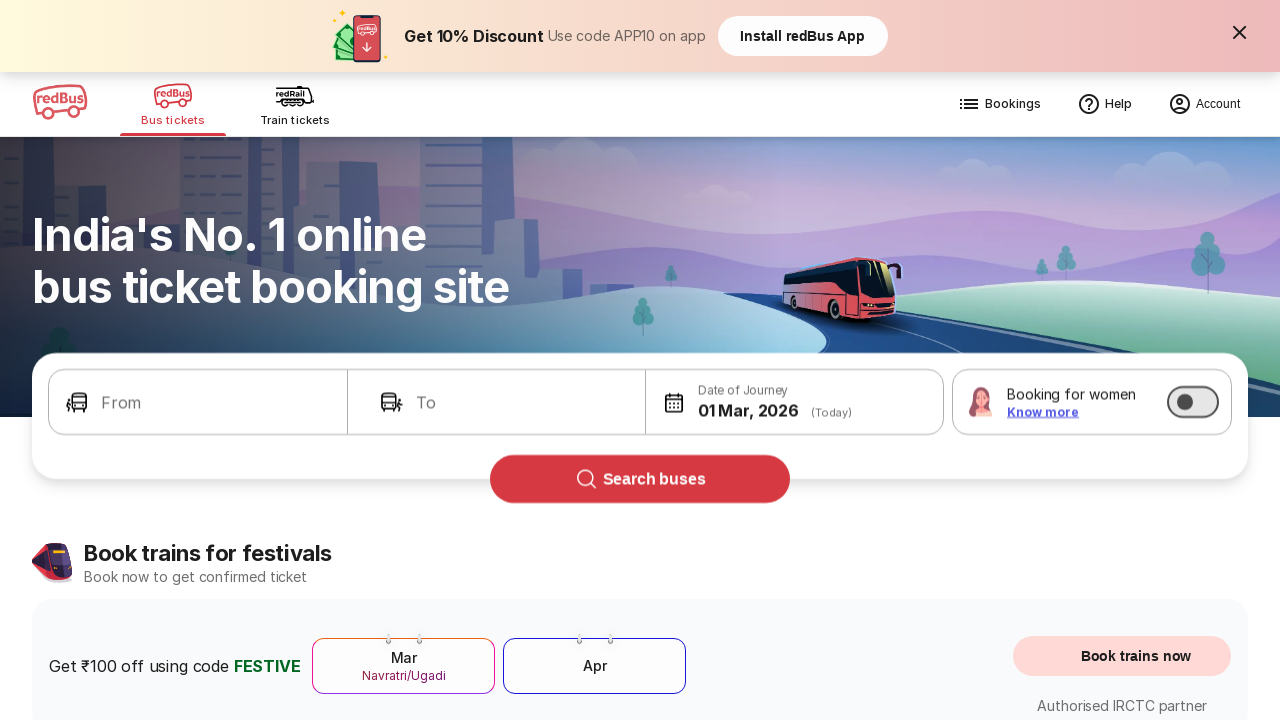